Tests switching the website language to Ukrainian by clicking the language dropdown and selecting the UA option, then verifying the page title changes to Ukrainian text.

Starting URL: https://skarb.foxminded.ua/

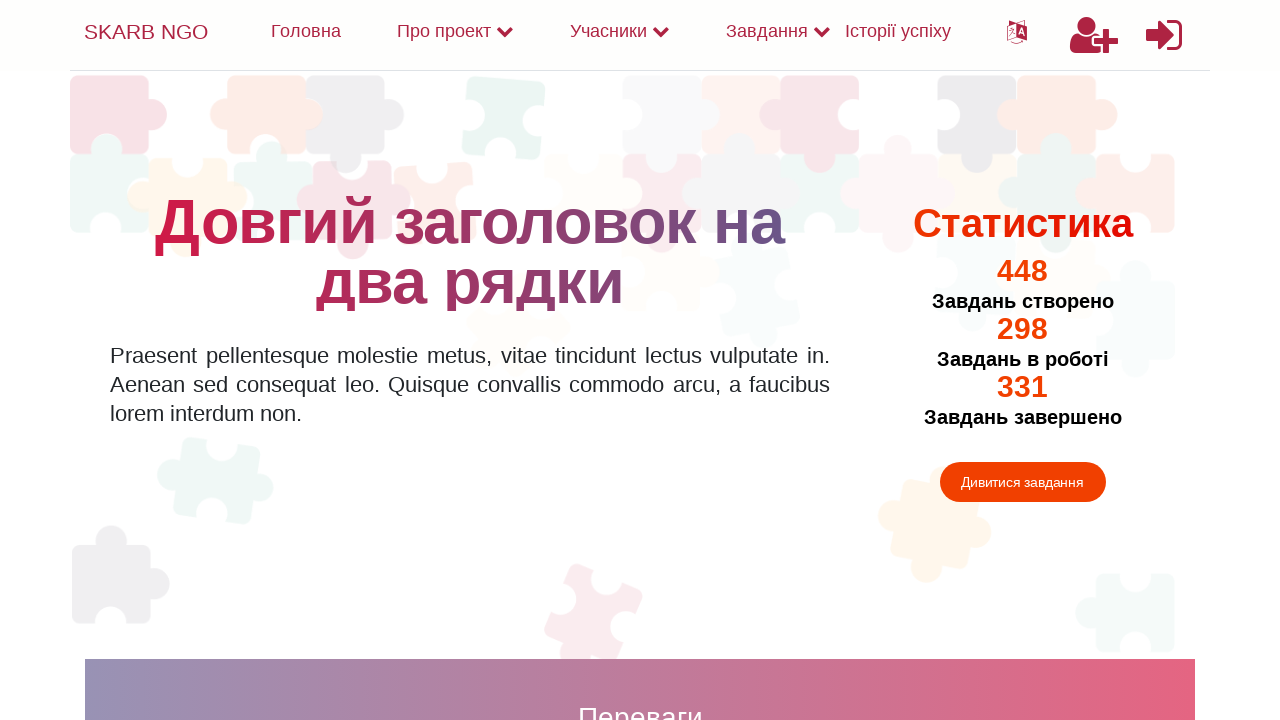

Clicked on language dropdown at (1017, 32) on #langDropdown
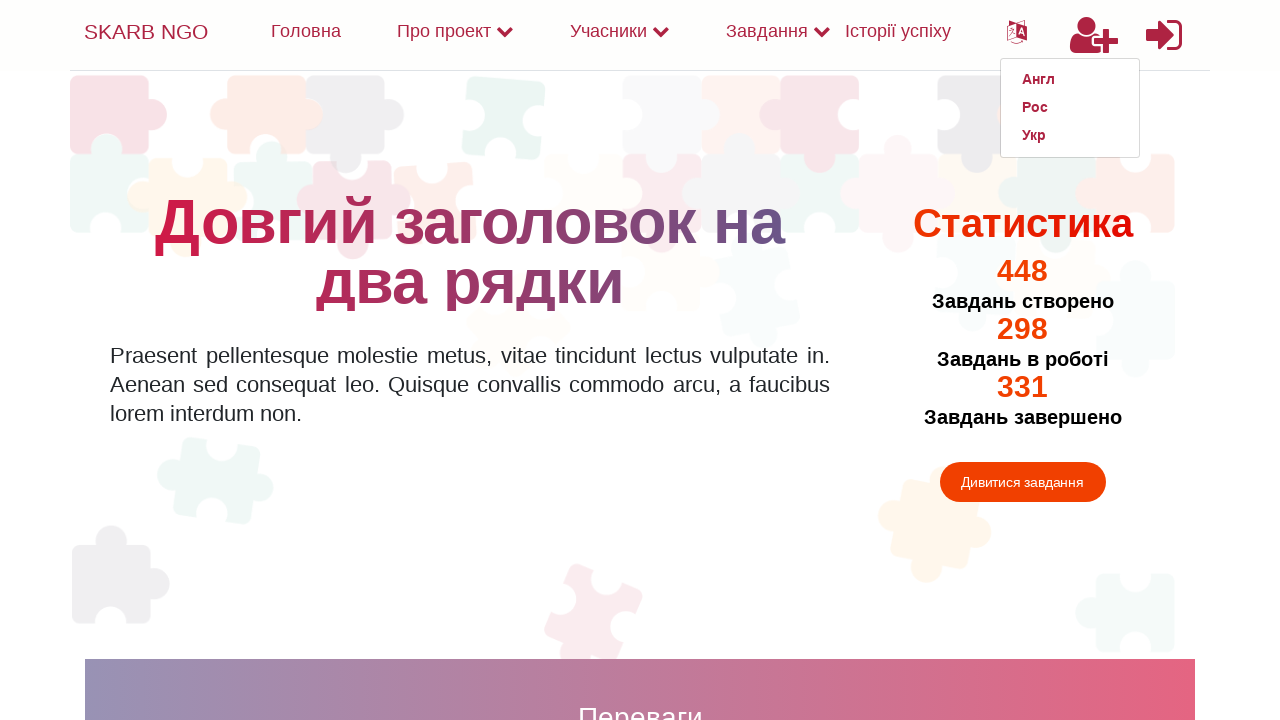

Selected Ukrainian (UA) language option from dropdown at (1070, 136) on a.dropdown-item.link:has-text('UA'), a.dropdown-item.link:has-text('Укр')
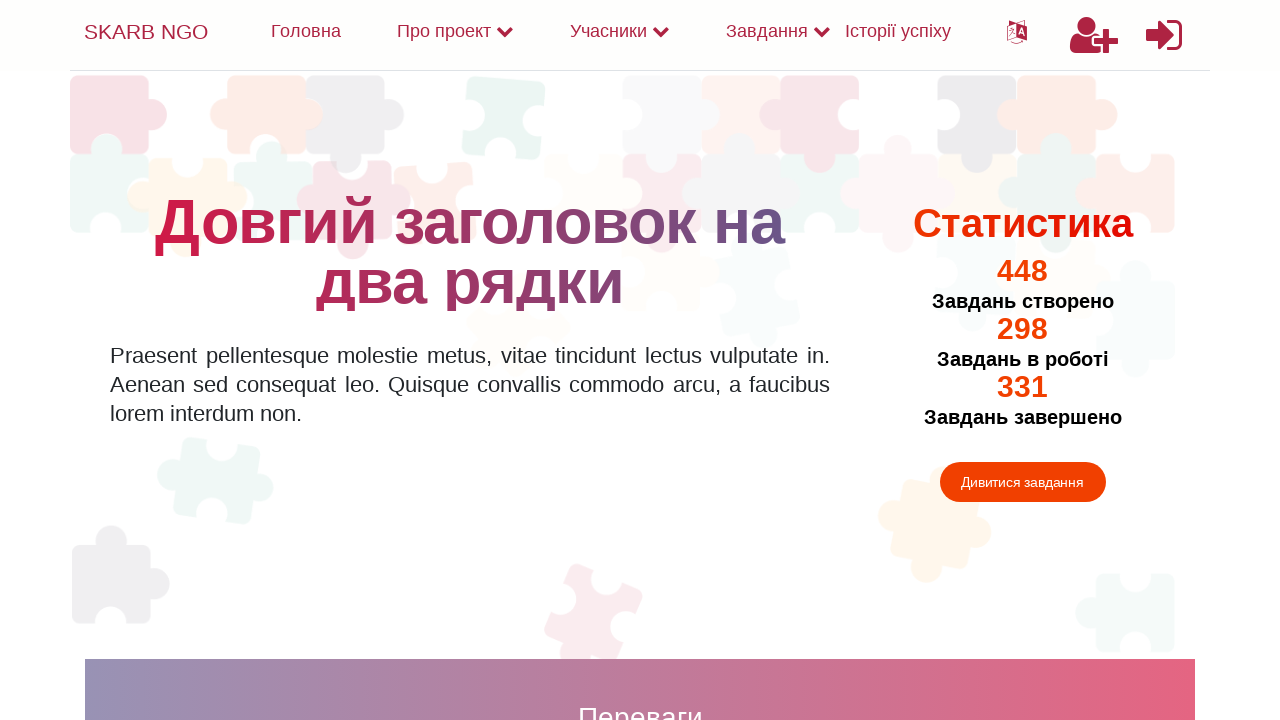

Waited for page title element to load
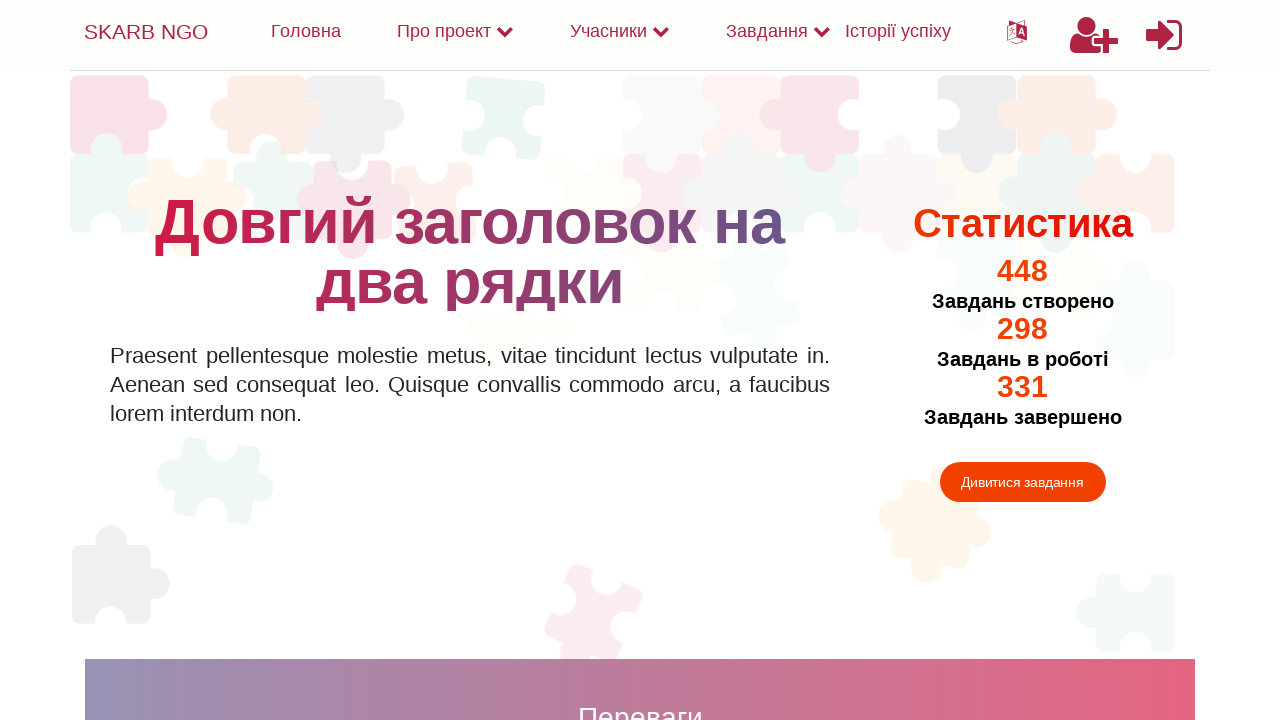

Located page title element
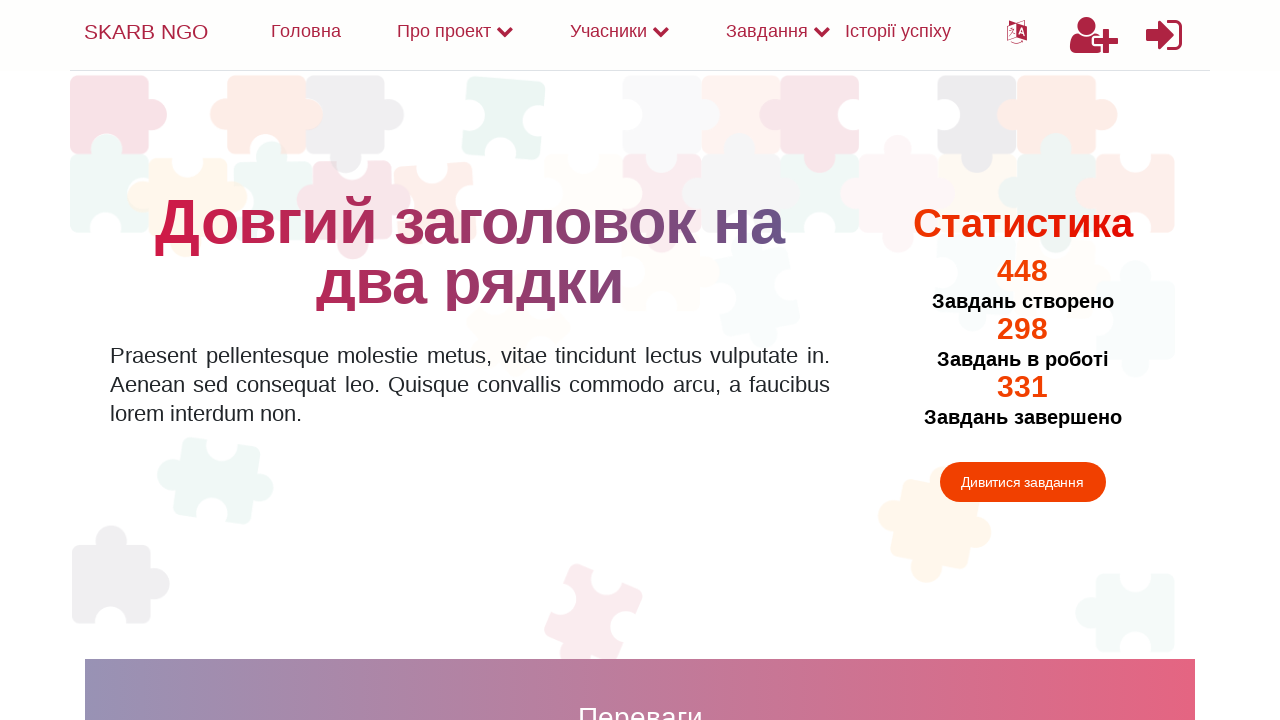

Verified page title changed to Ukrainian text 'Довгий заголовок на два рядки'
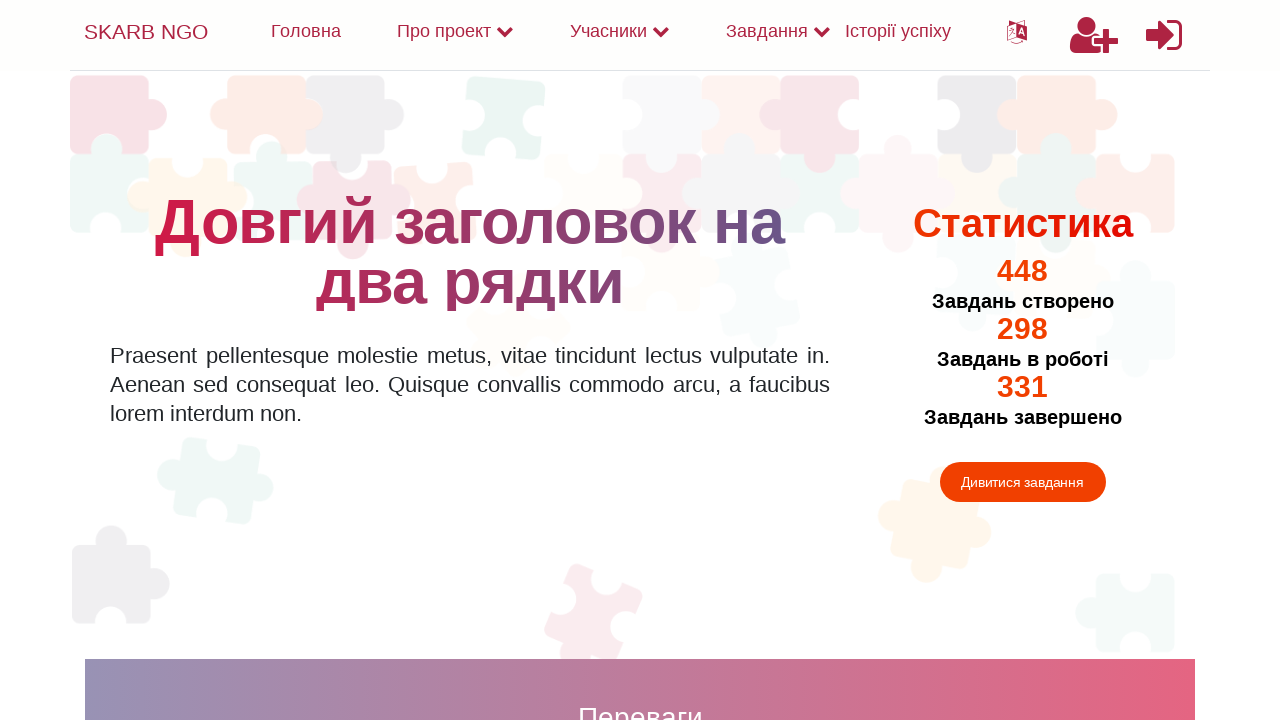

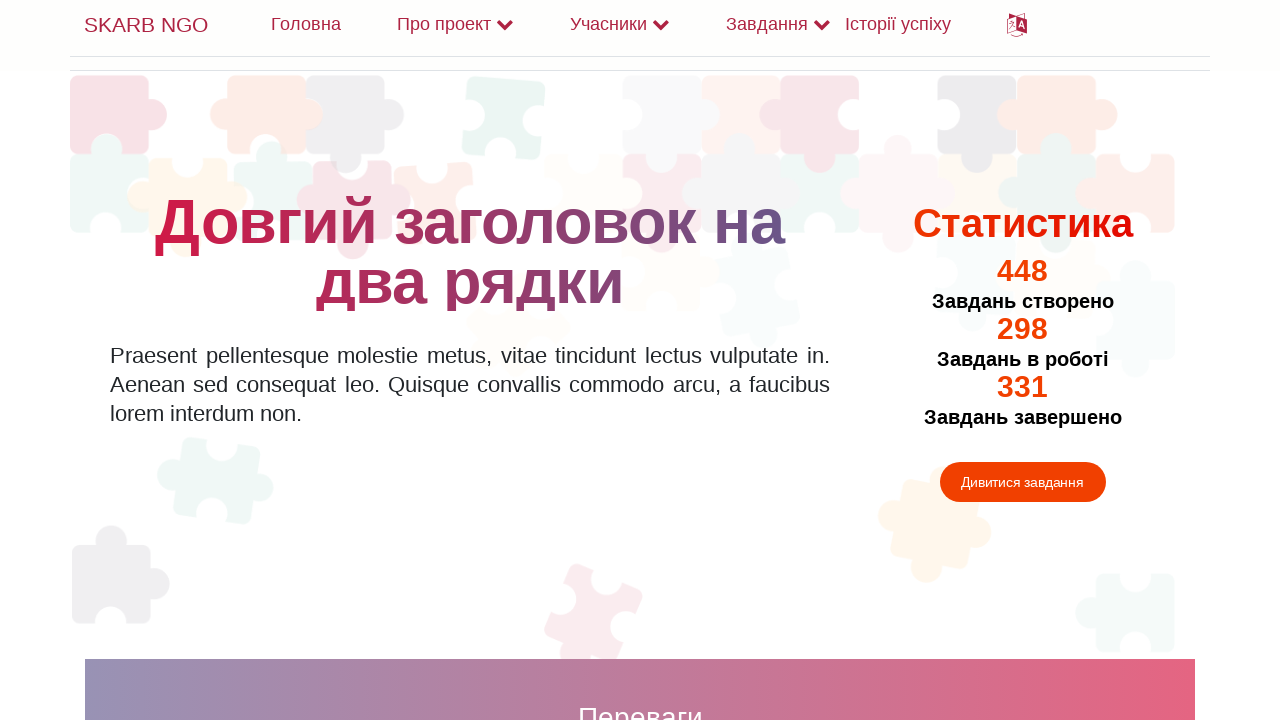